Tests a todo list application by adding multiple todo items, verifying they are displayed, then removing all items and verifying the list is empty

Starting URL: https://example.cypress.io/todo

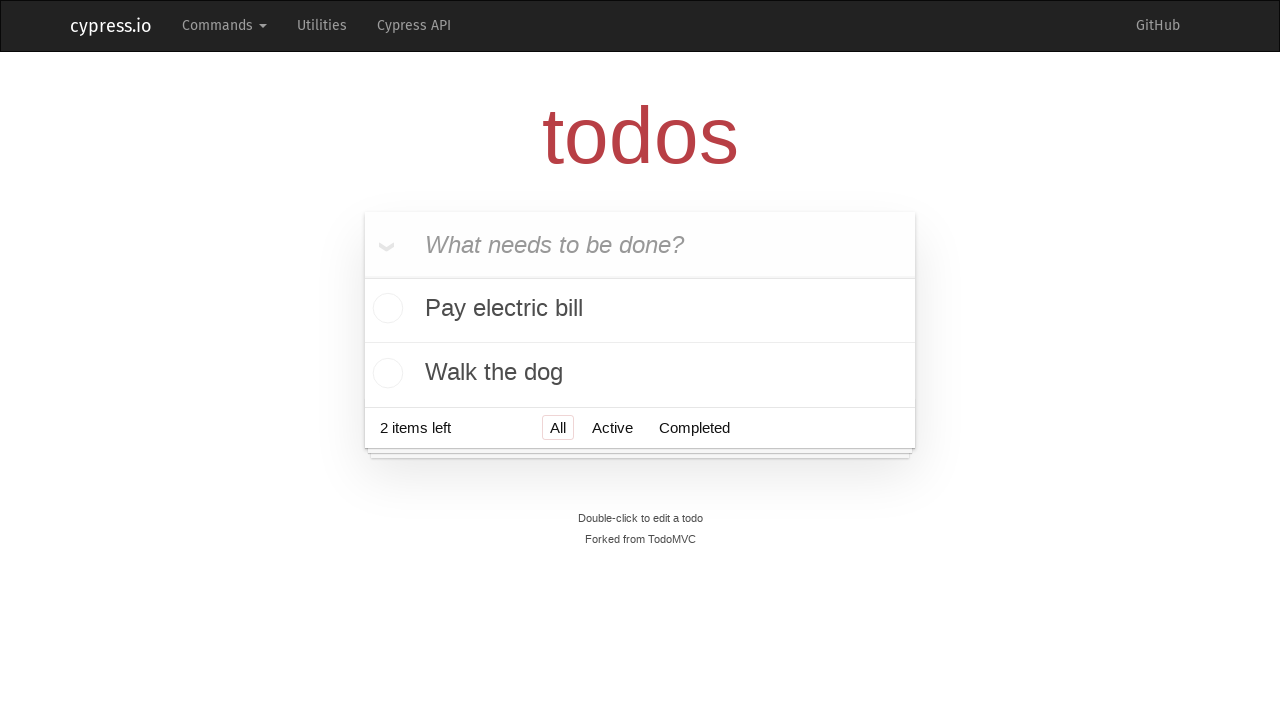

Filled todo input with 'Visit Paris' on .new-todo
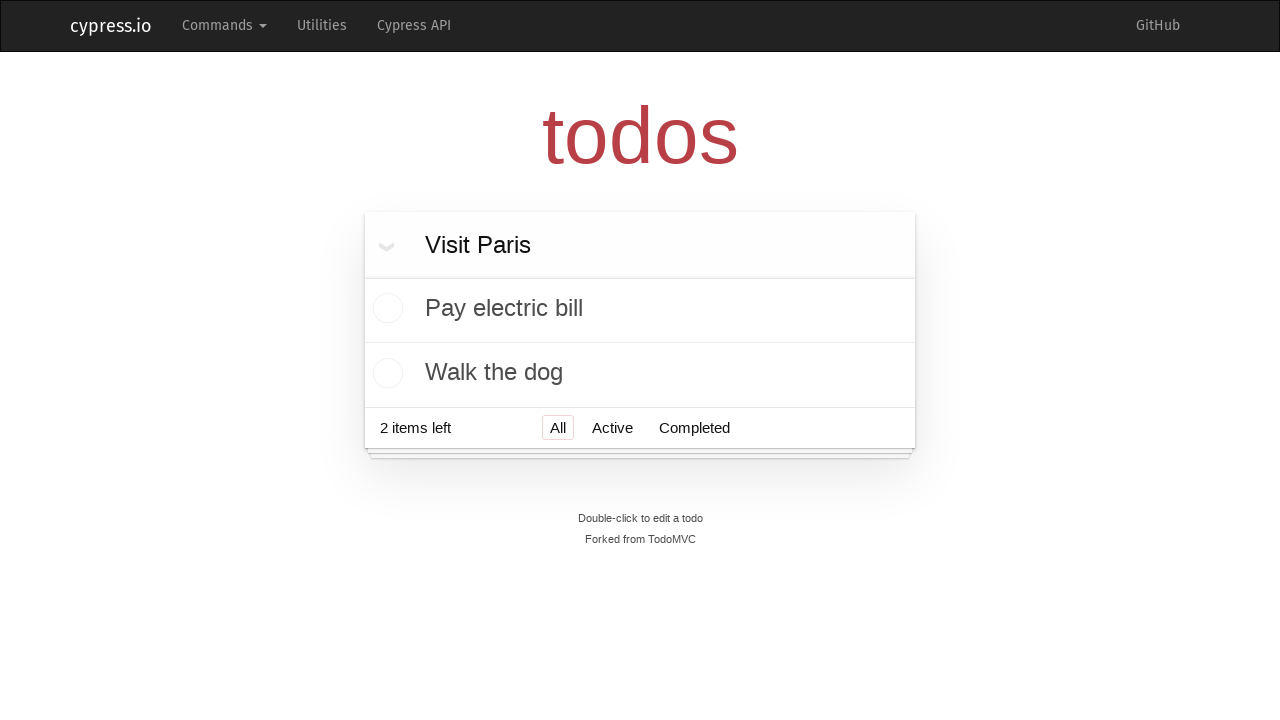

Pressed Enter to add todo 'Visit Paris' on .new-todo
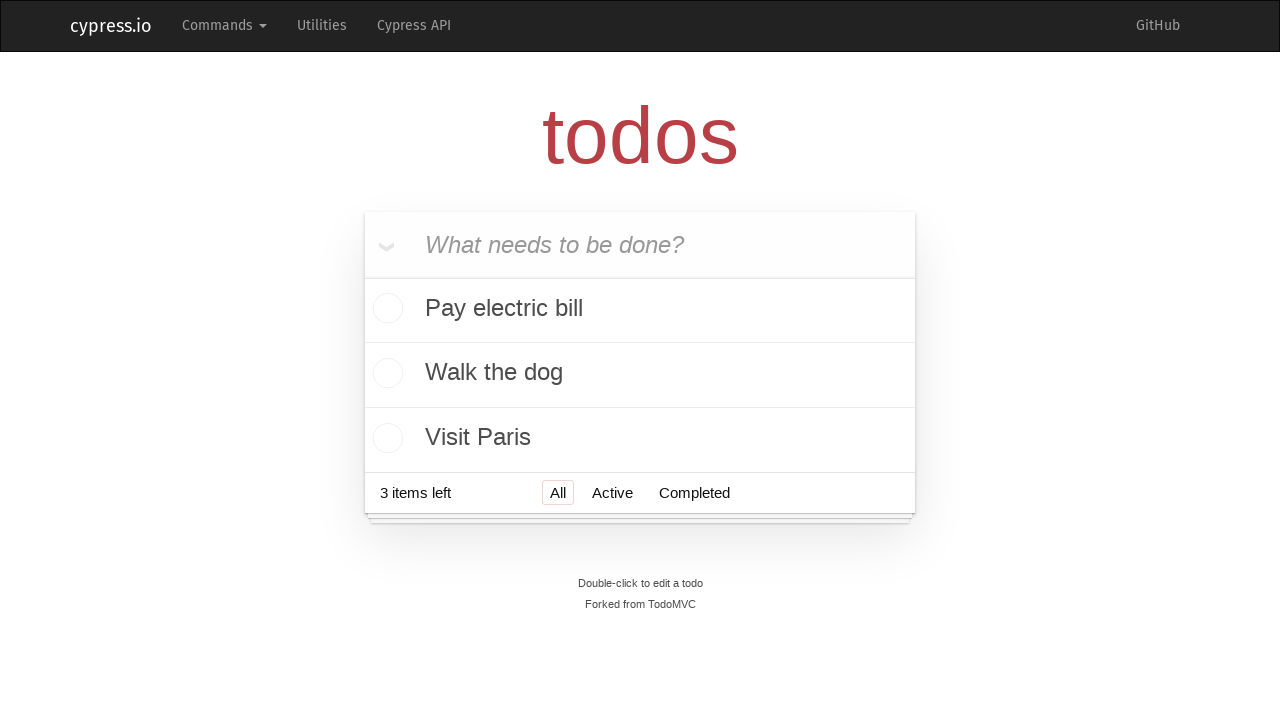

Todo item 'Visit Paris' verified as added
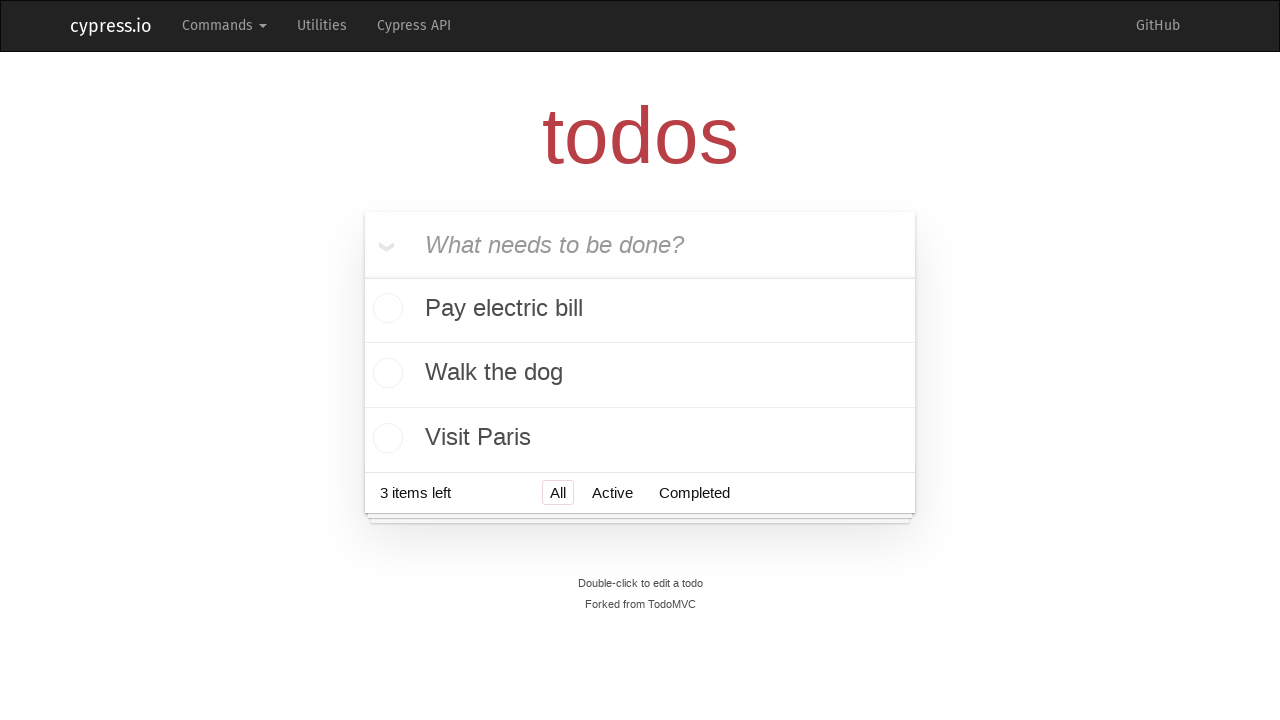

Filled todo input with 'Visit Prague' on .new-todo
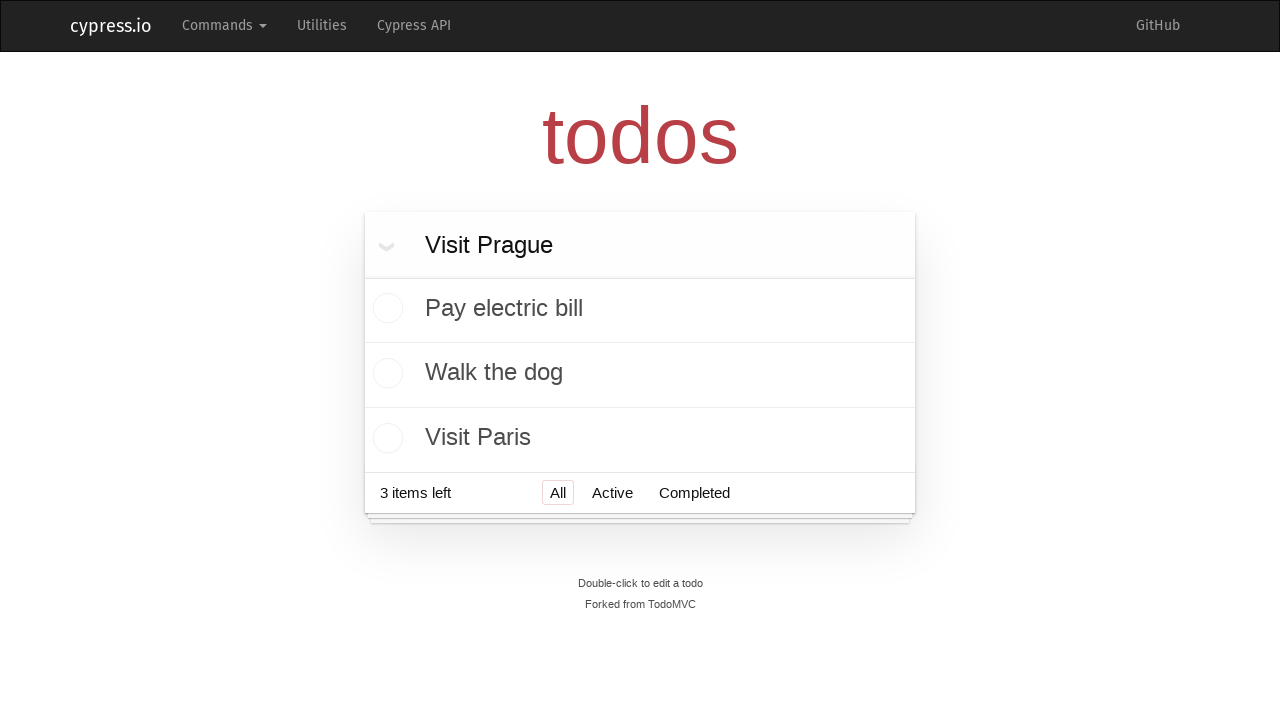

Pressed Enter to add todo 'Visit Prague' on .new-todo
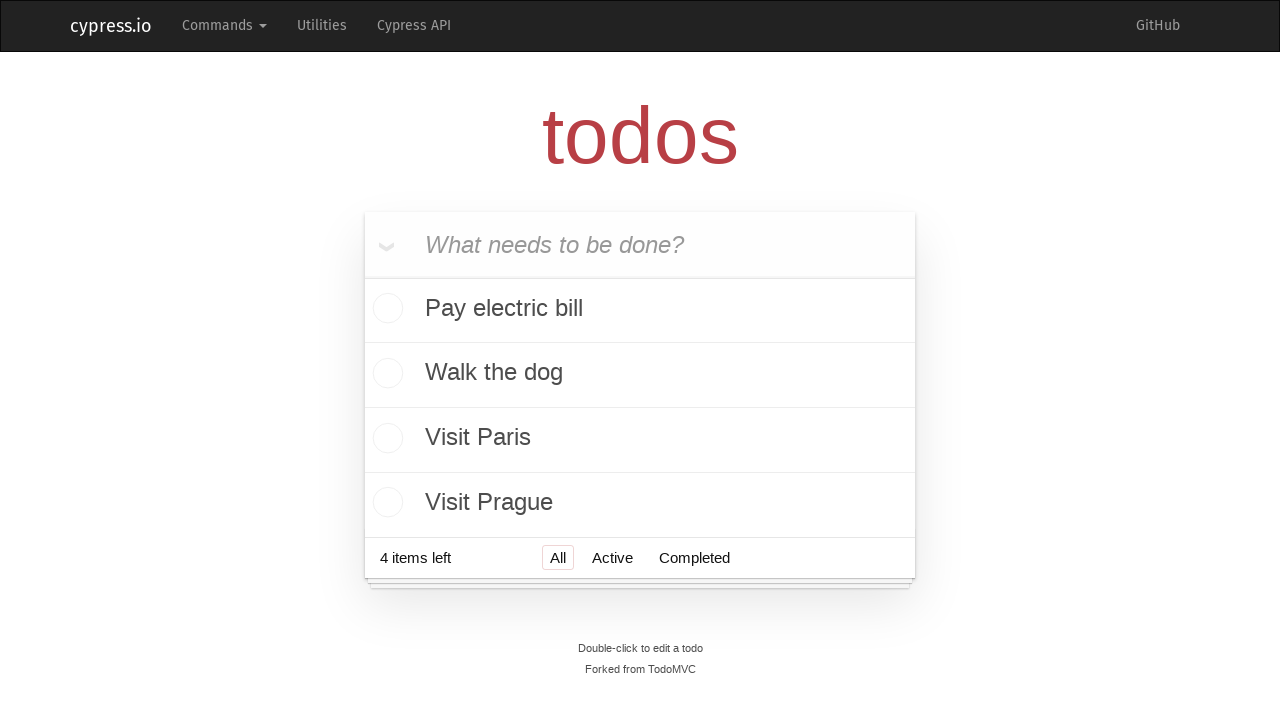

Todo item 'Visit Prague' verified as added
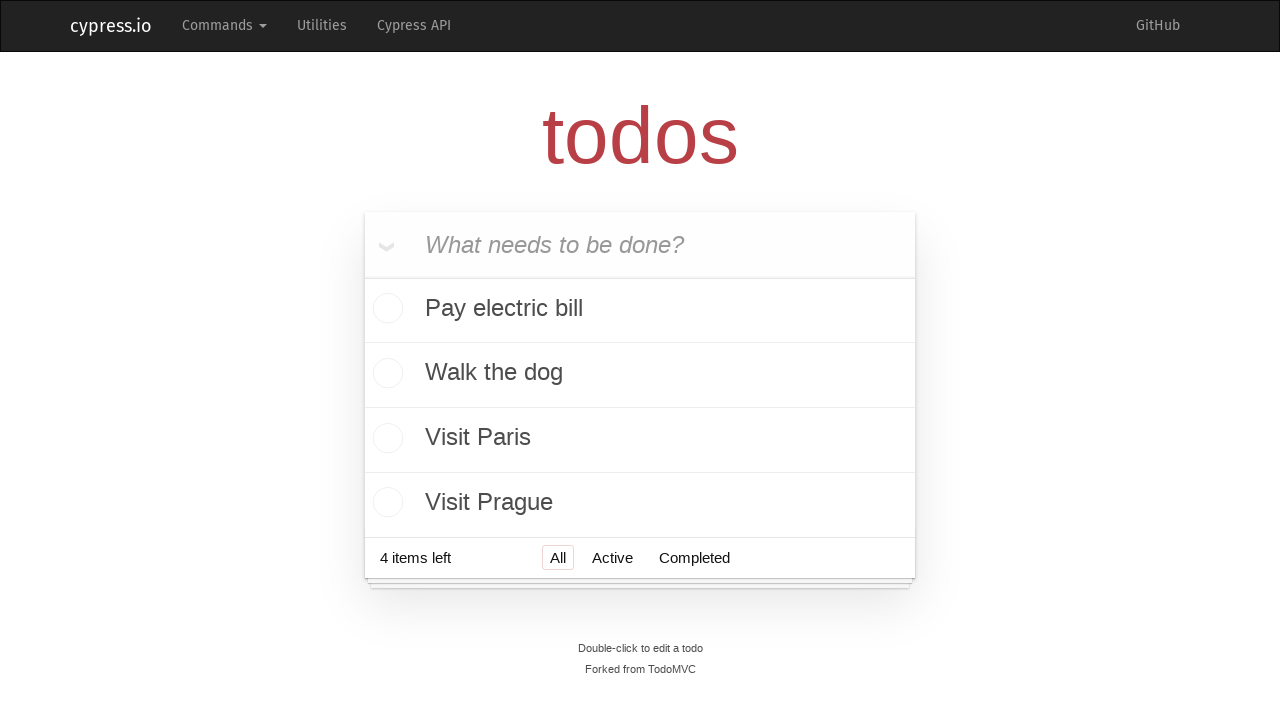

Filled todo input with 'Visit London' on .new-todo
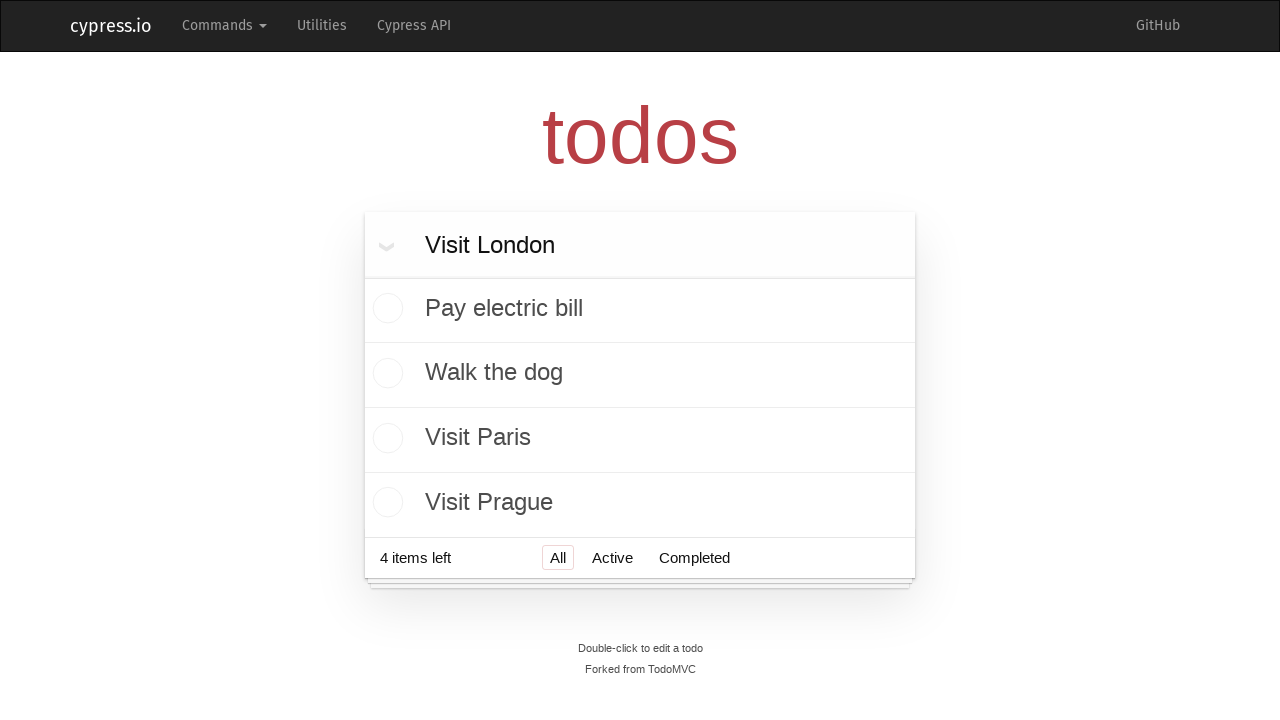

Pressed Enter to add todo 'Visit London' on .new-todo
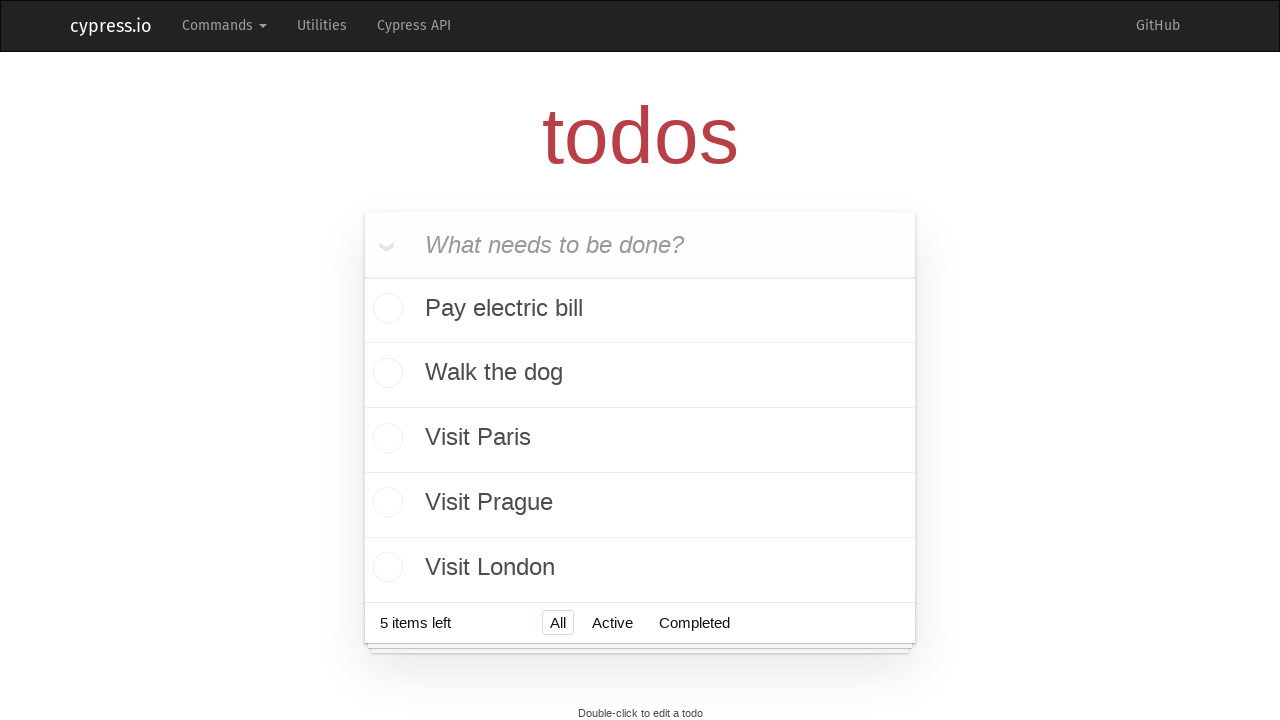

Todo item 'Visit London' verified as added
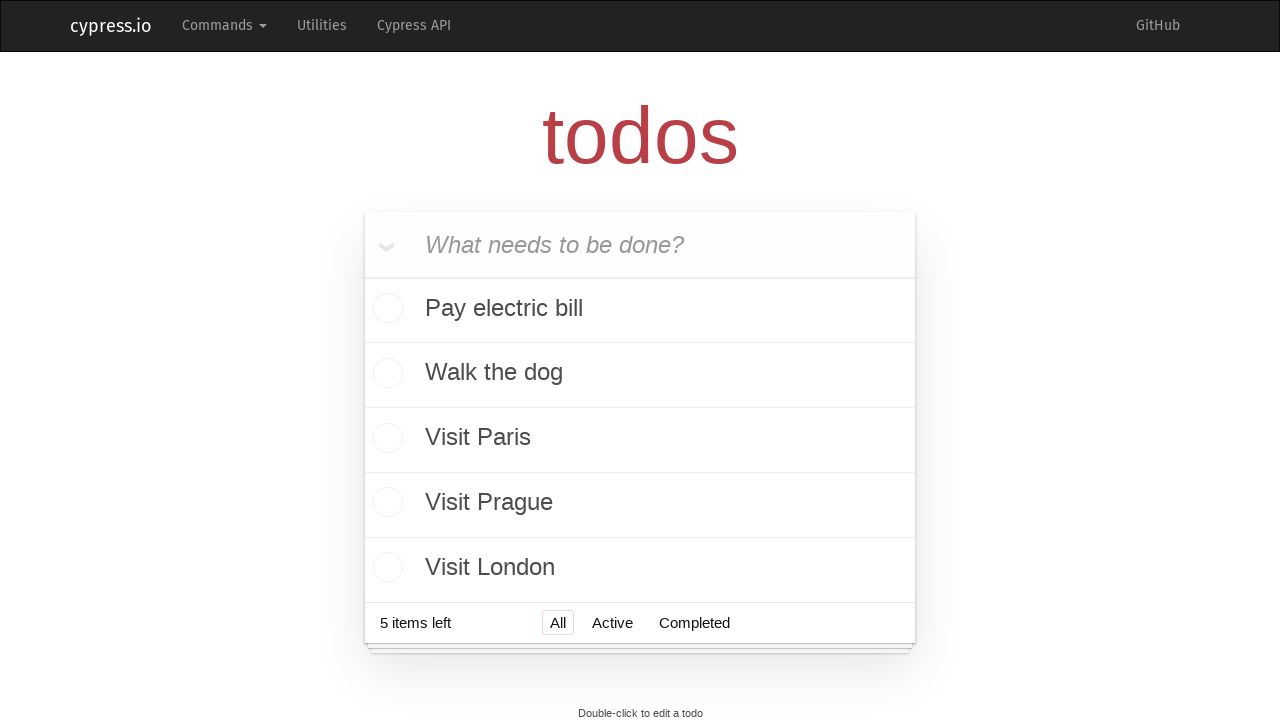

Filled todo input with 'Visit New York' on .new-todo
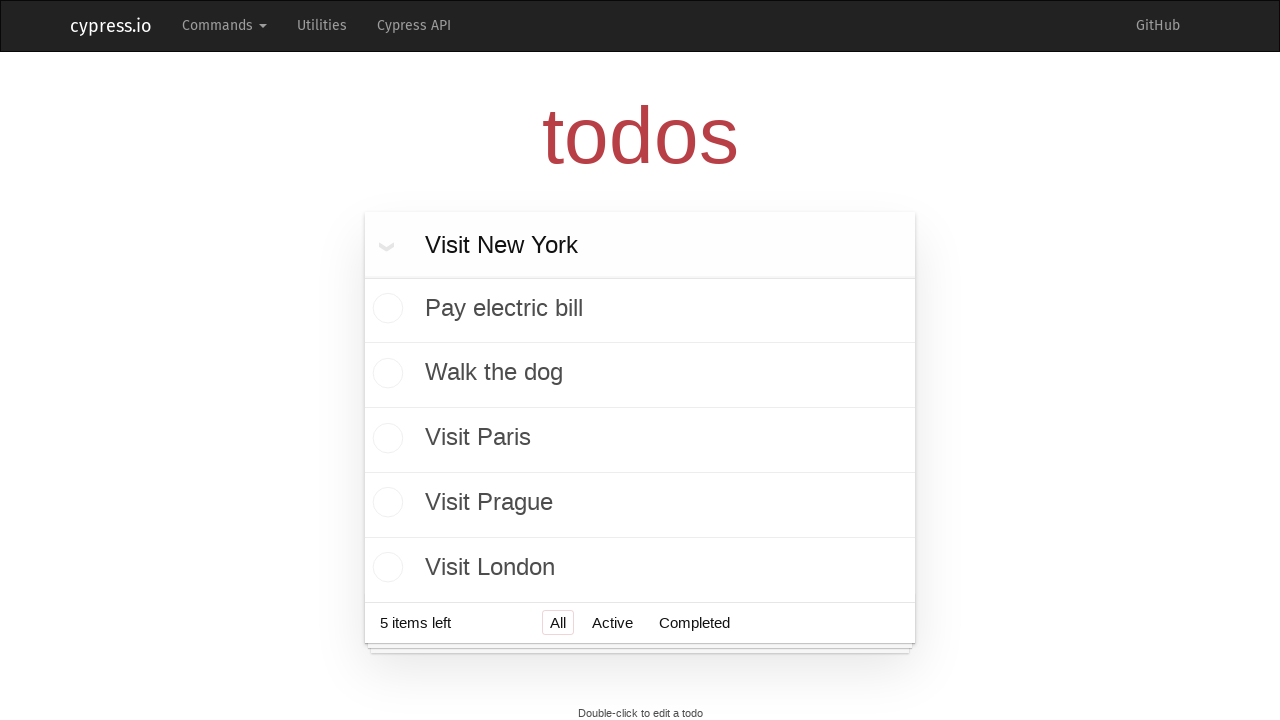

Pressed Enter to add todo 'Visit New York' on .new-todo
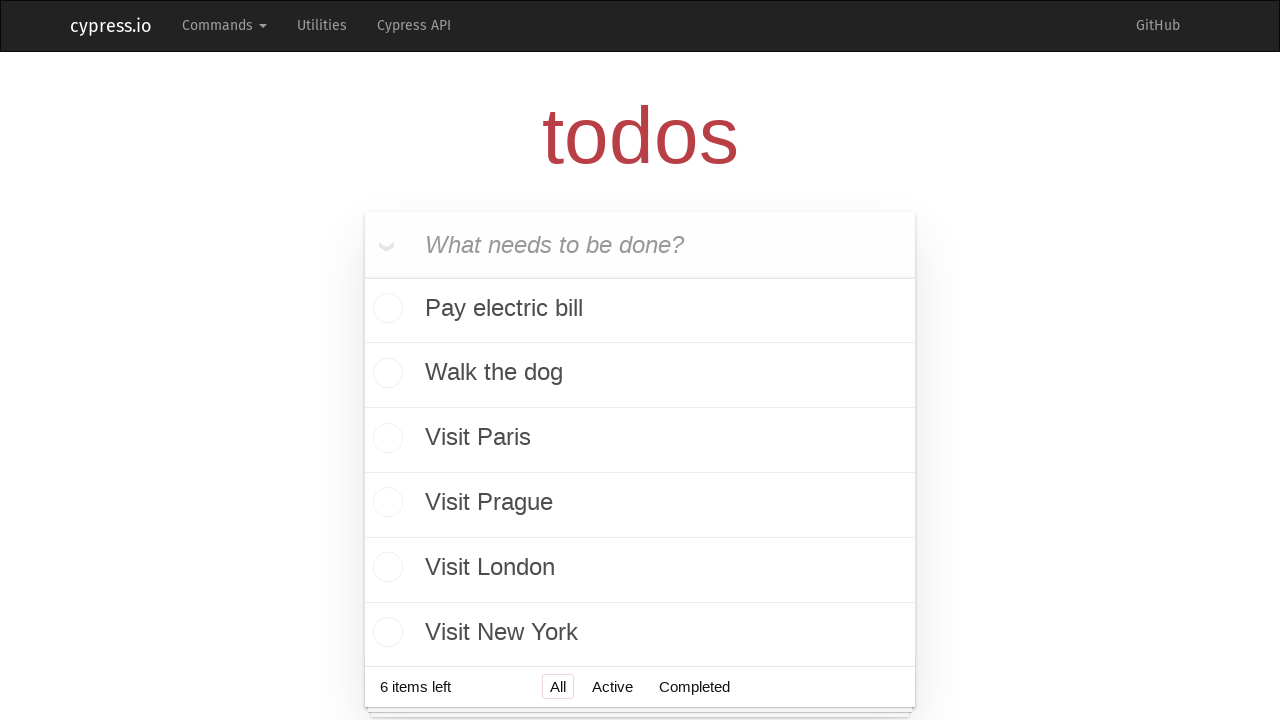

Todo item 'Visit New York' verified as added
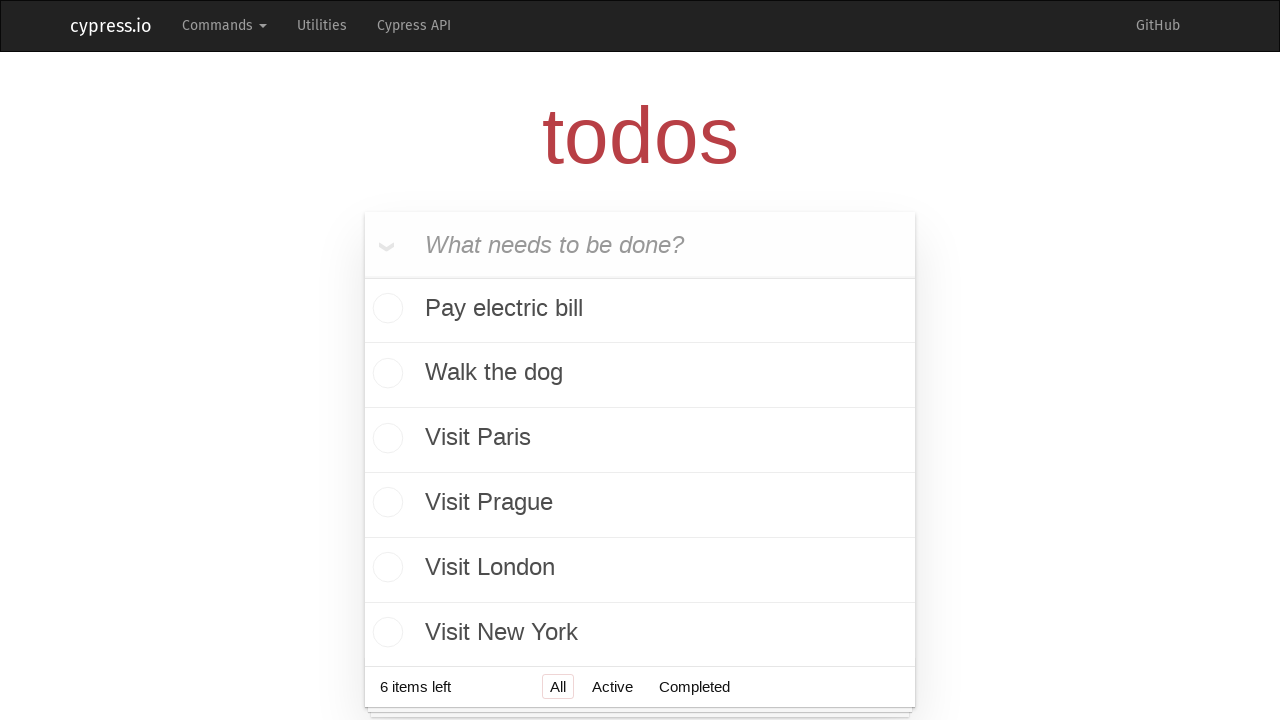

Filled todo input with 'Visit Belgrade' on .new-todo
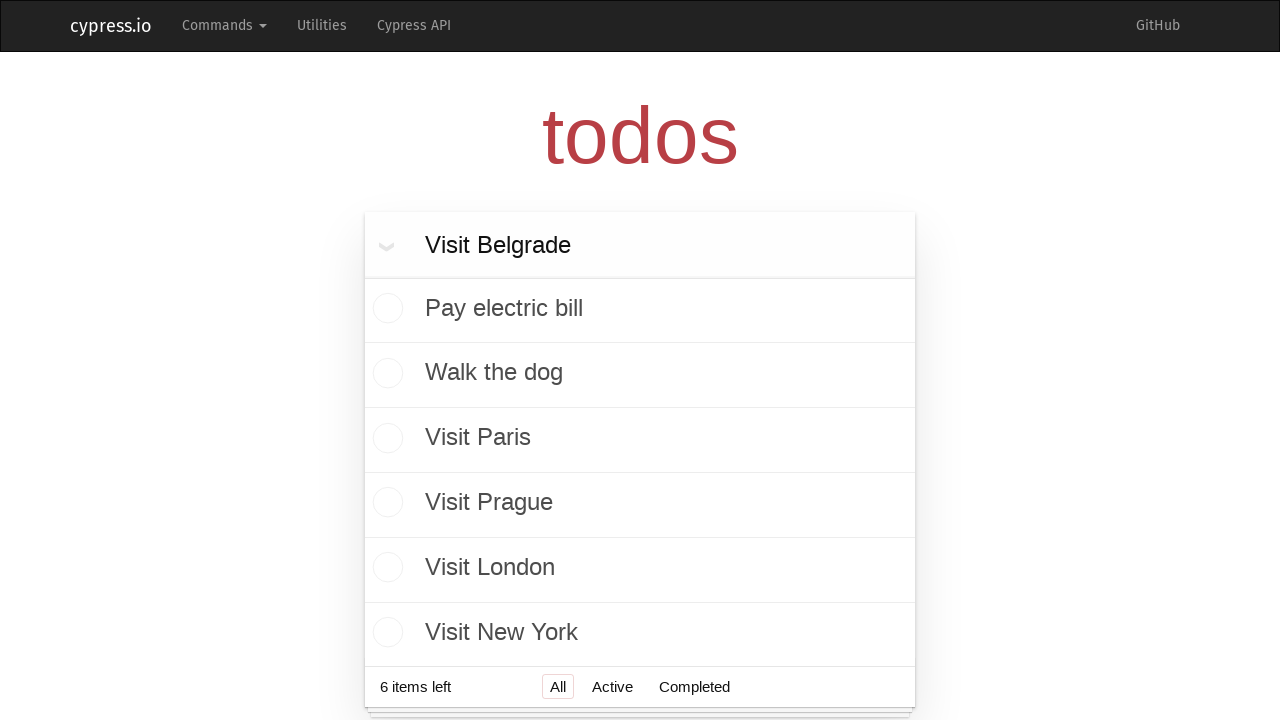

Pressed Enter to add todo 'Visit Belgrade' on .new-todo
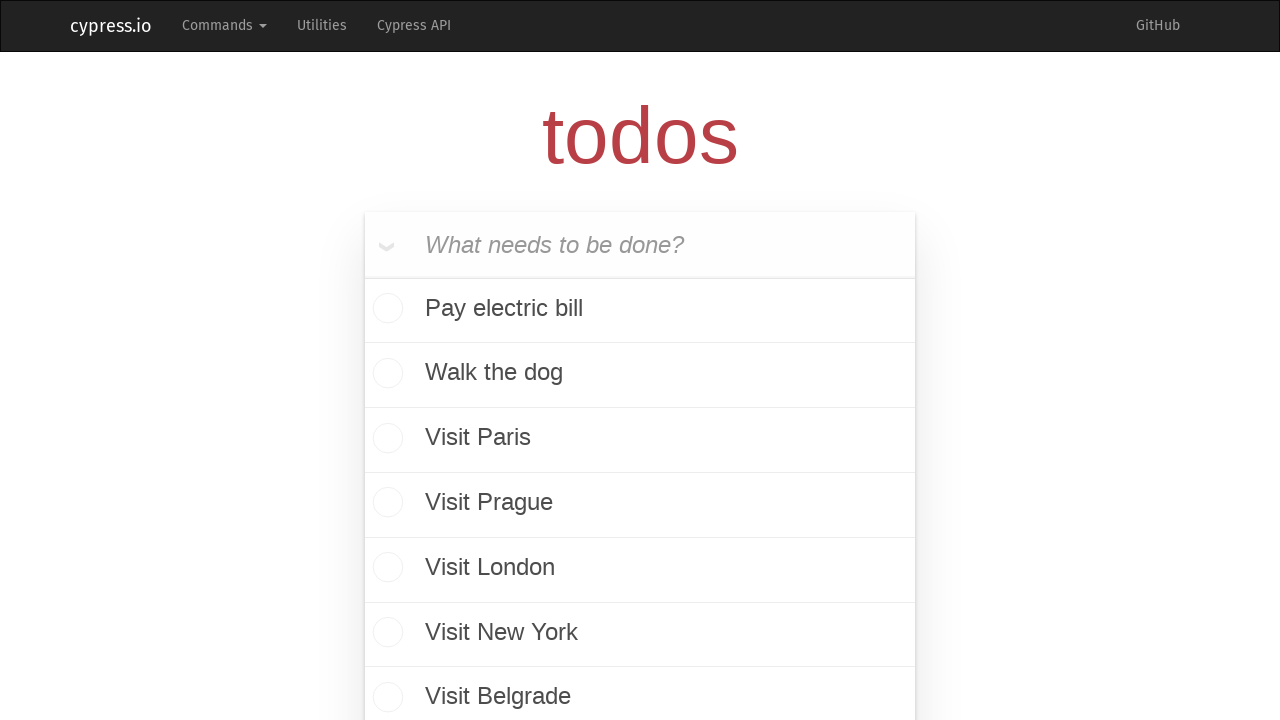

Todo item 'Visit Belgrade' verified as added
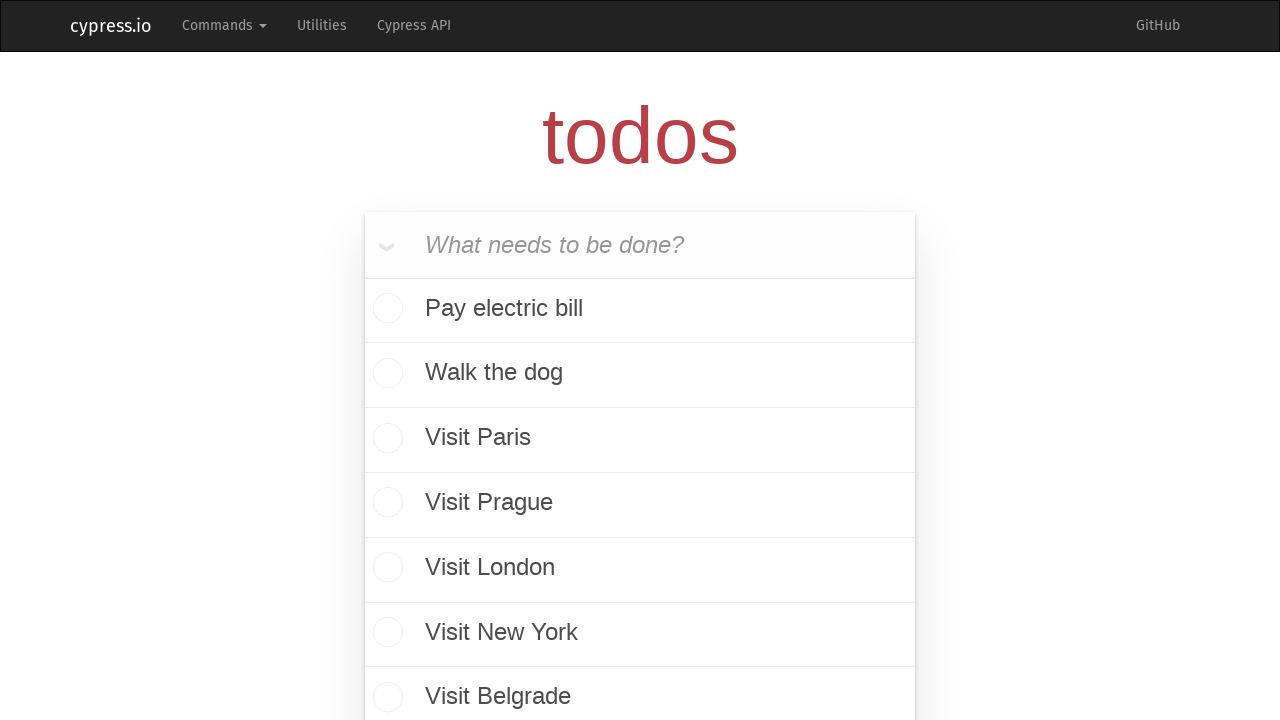

Retrieved all todo elements (count: 0)
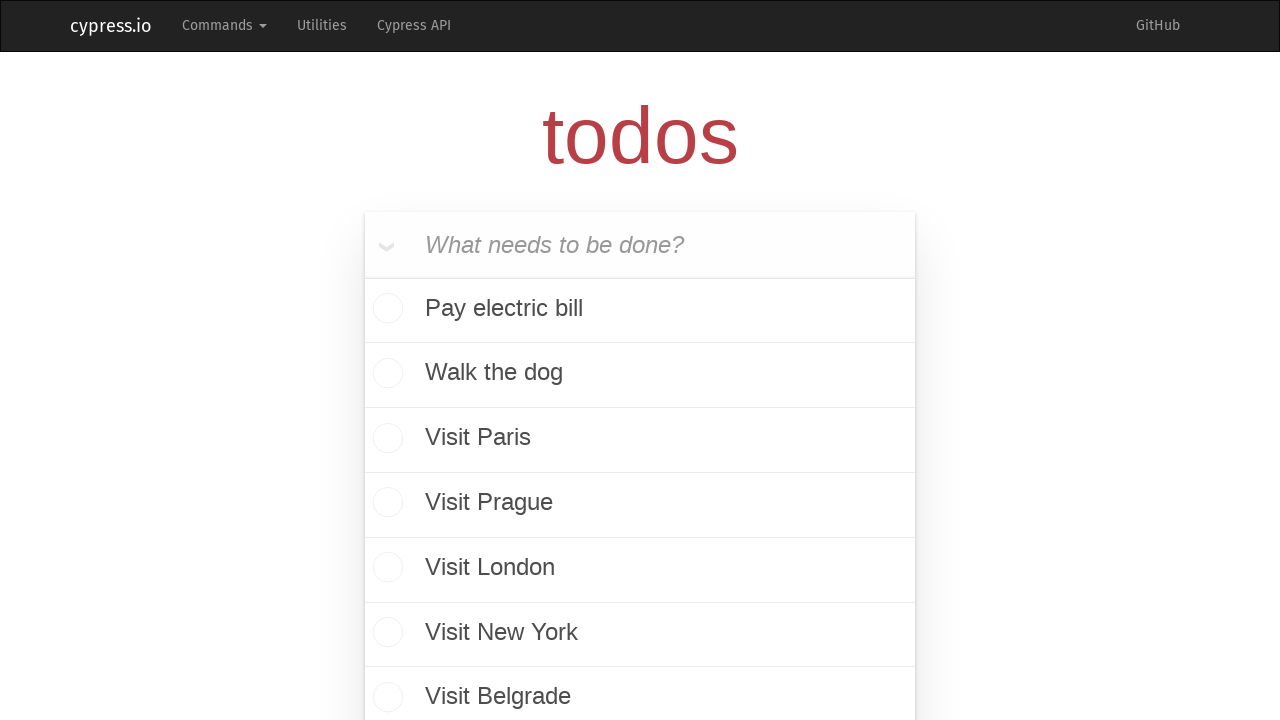

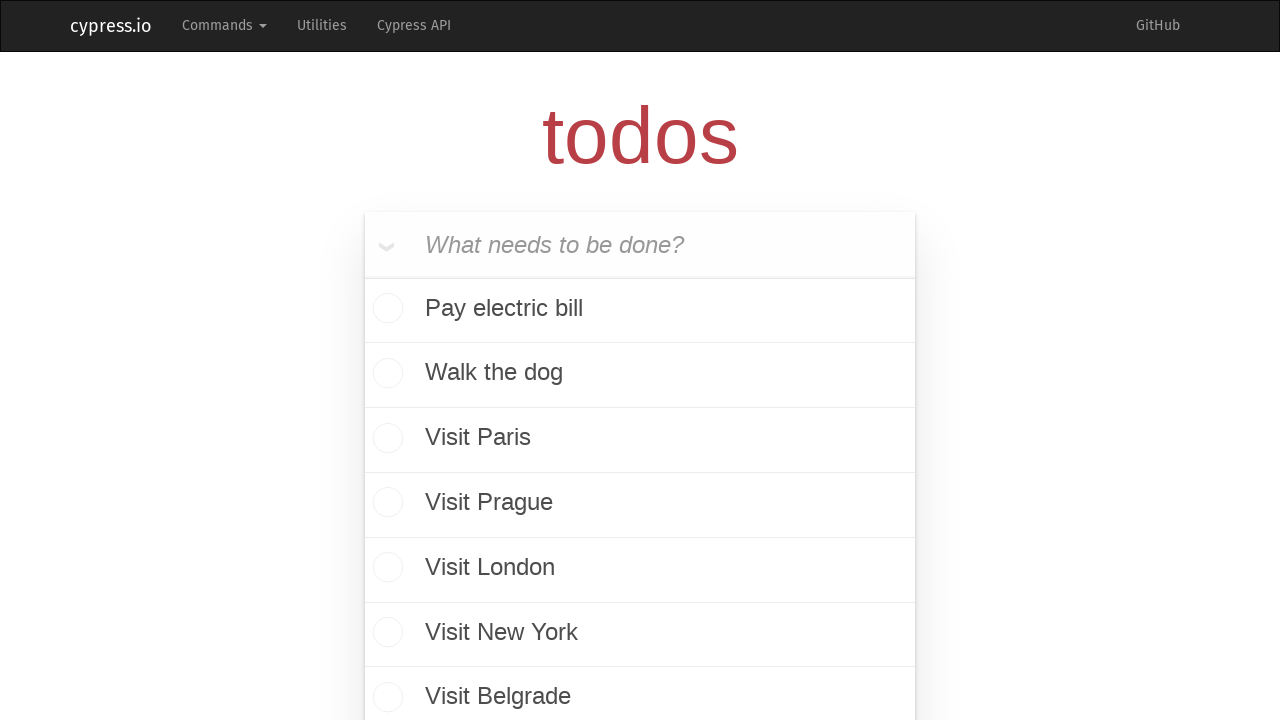